Tests window handle functionality by clicking a button to open a new window, switching to it, then closing it and returning to the parent window

Starting URL: https://www.hyrtutorials.com/p/window-handles-practice.html

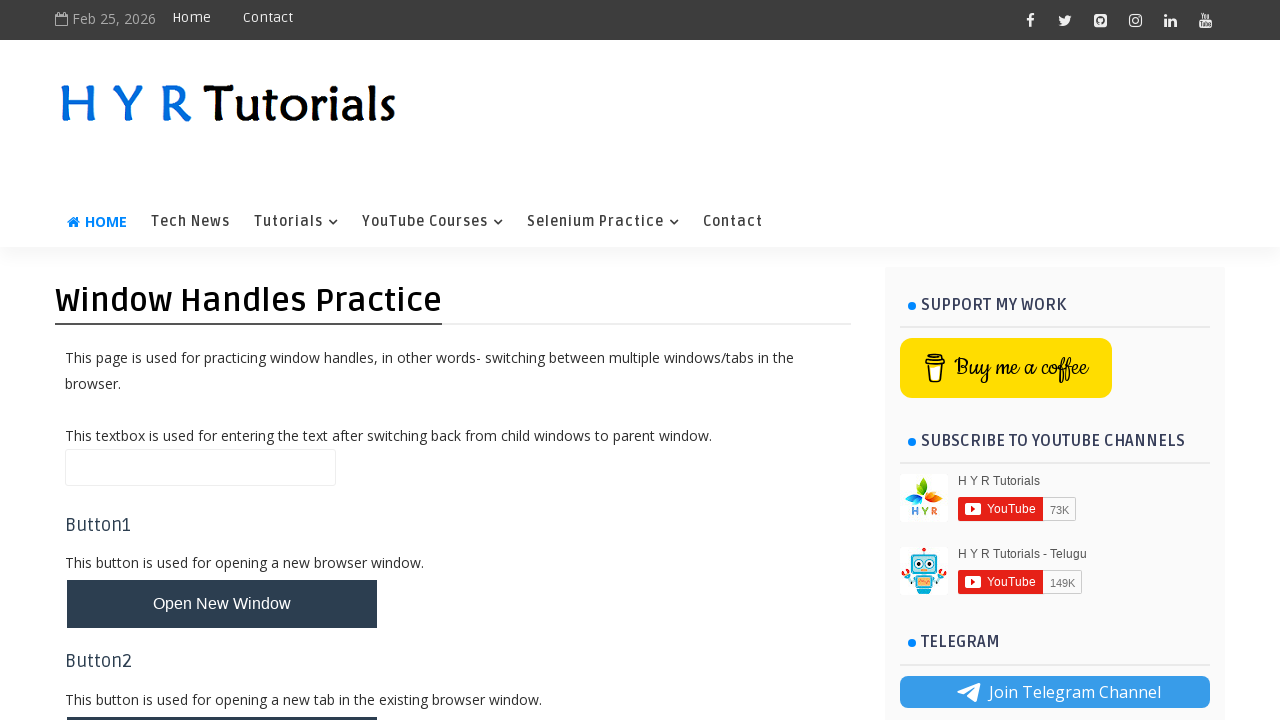

Clicked button to open new window at (222, 604) on #newWindowBtn
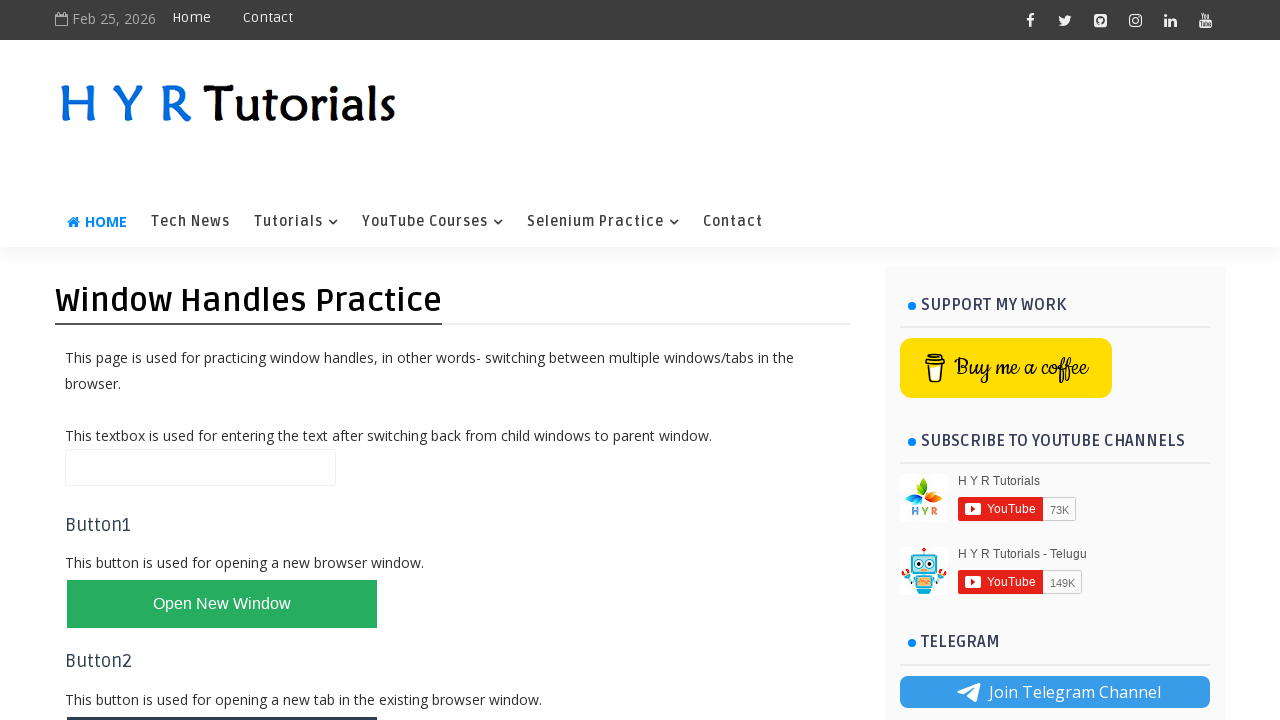

Retrieved all open pages/windows from context
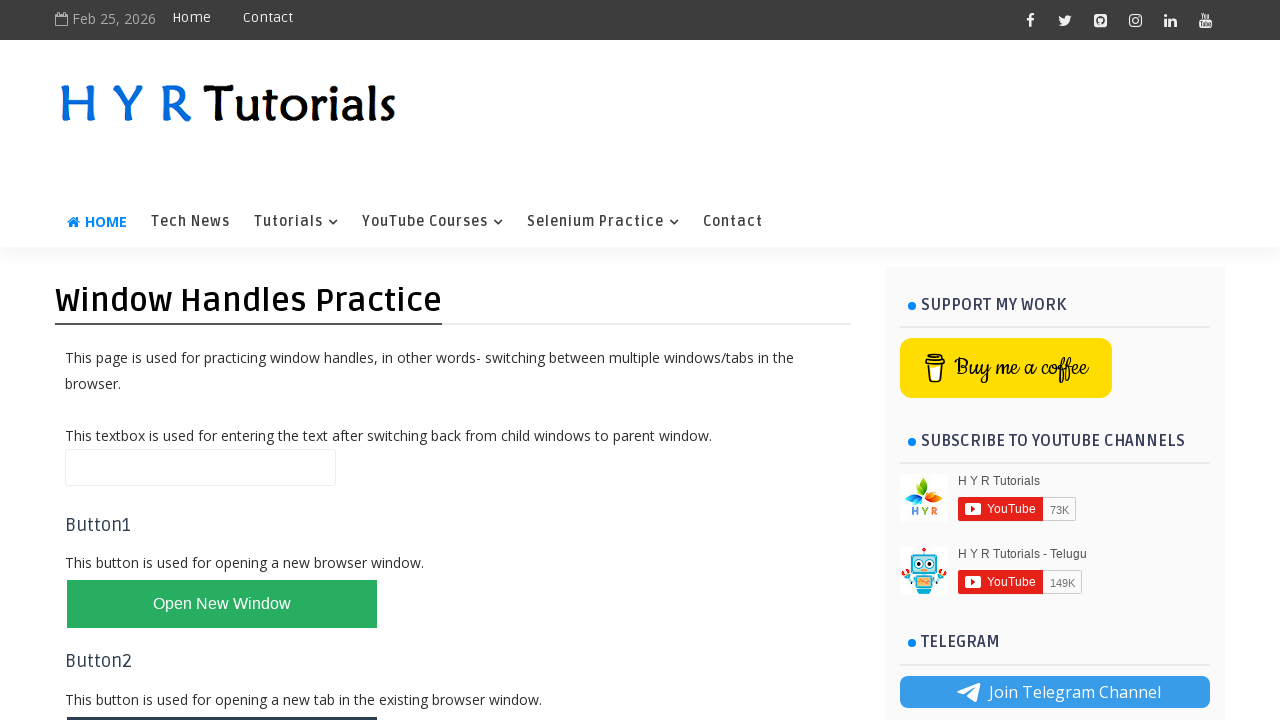

Switched to new window (last in list)
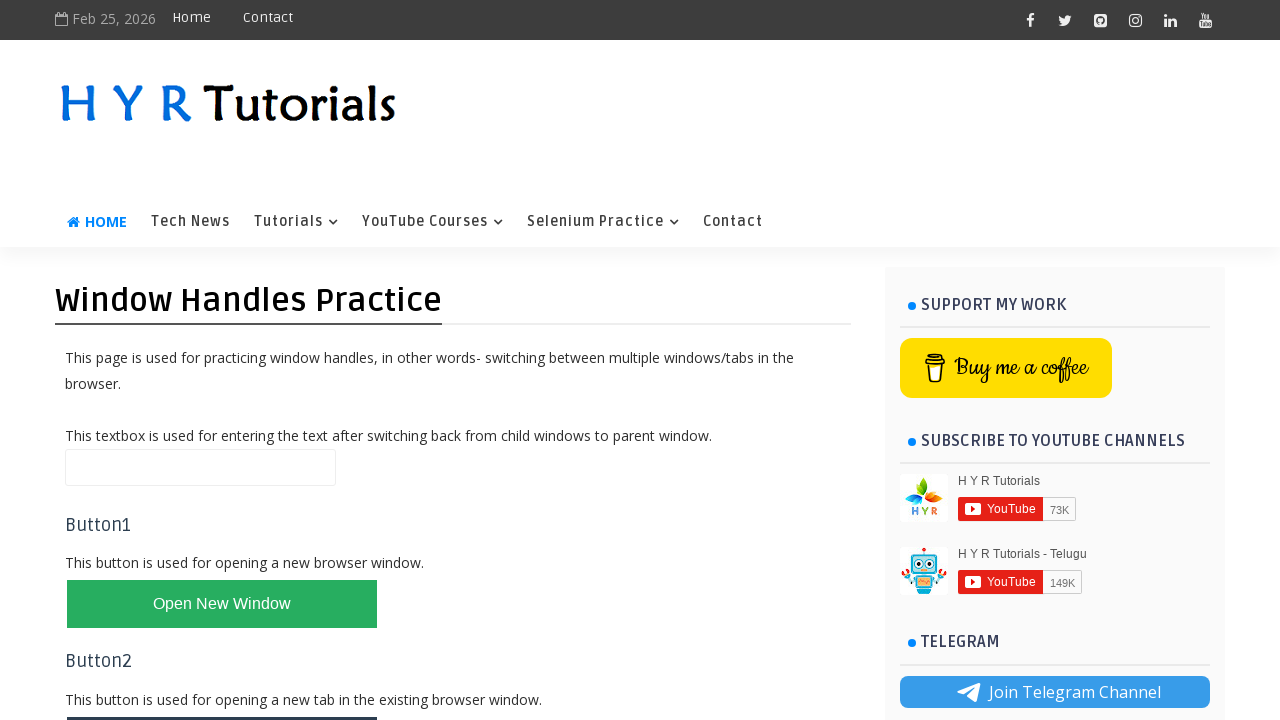

New window finished loading
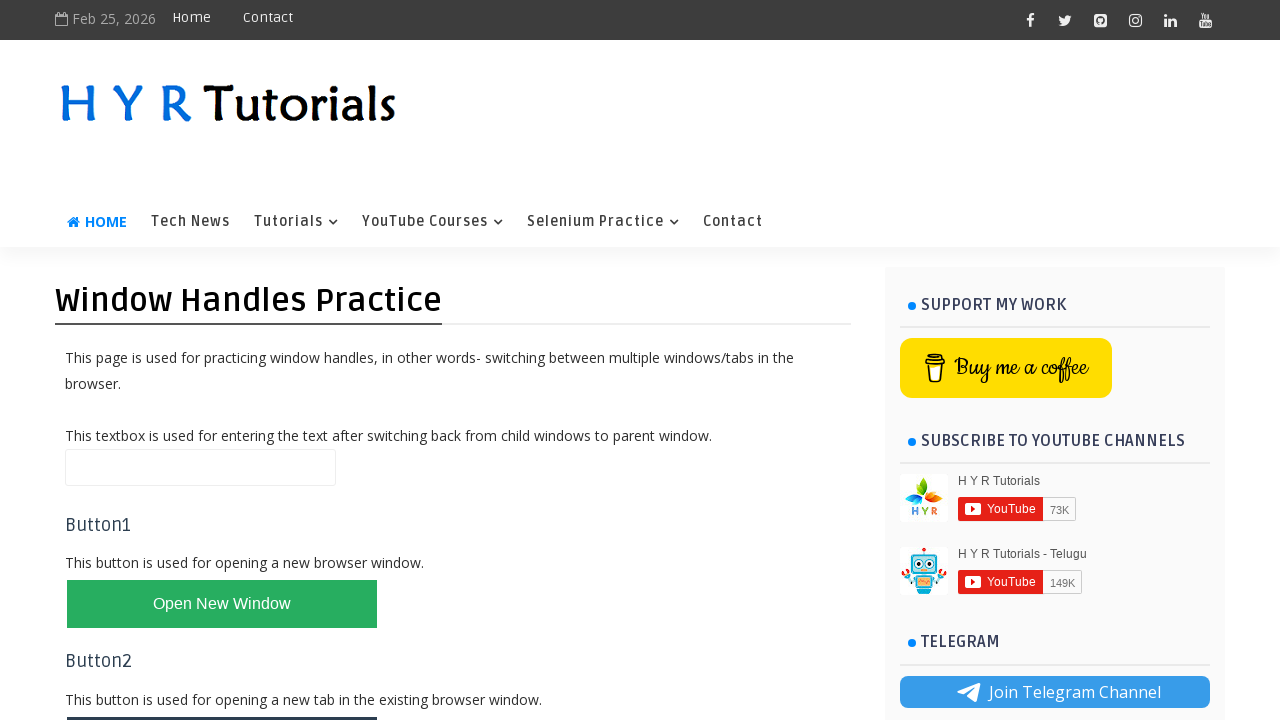

Closed new window
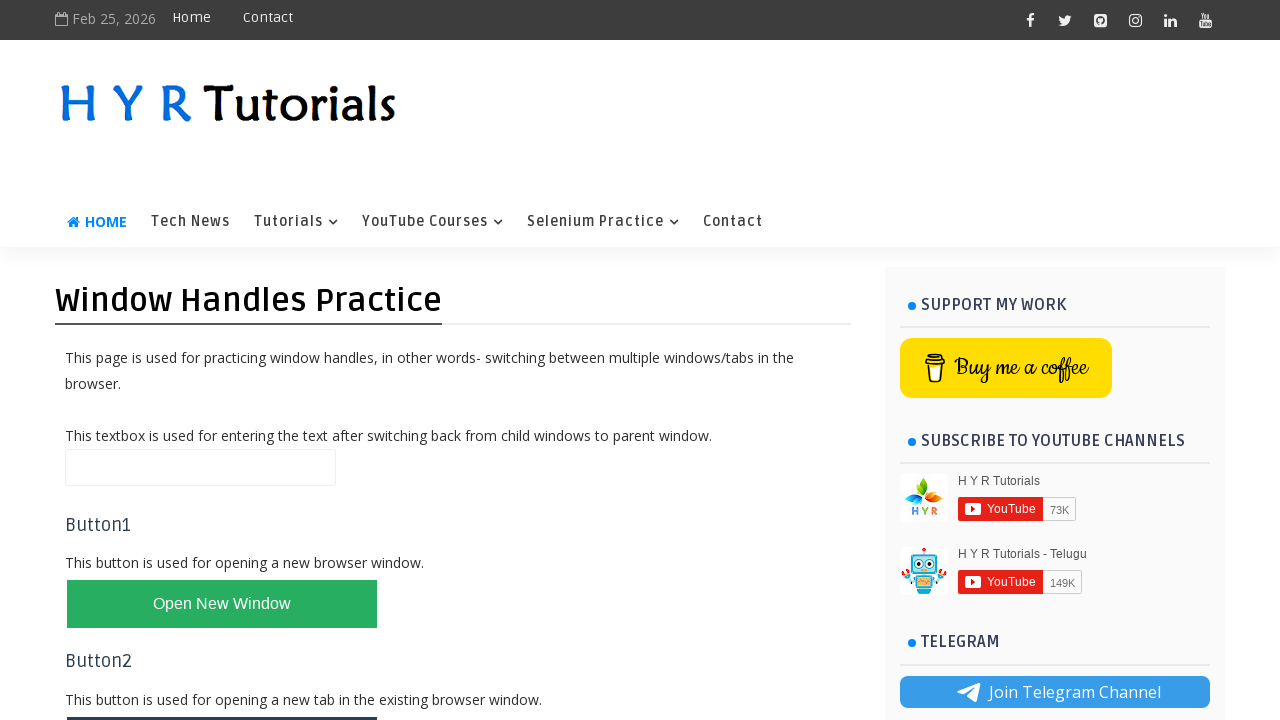

Waited 1 second, returned focus to original window
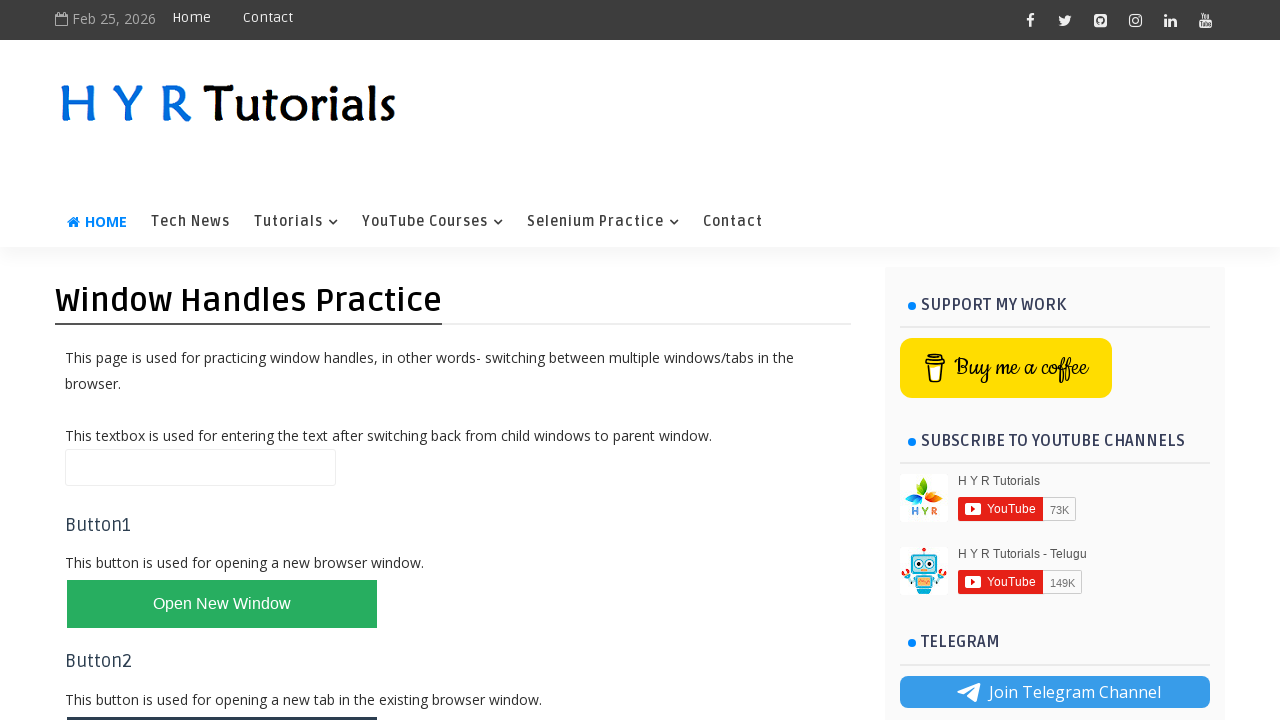

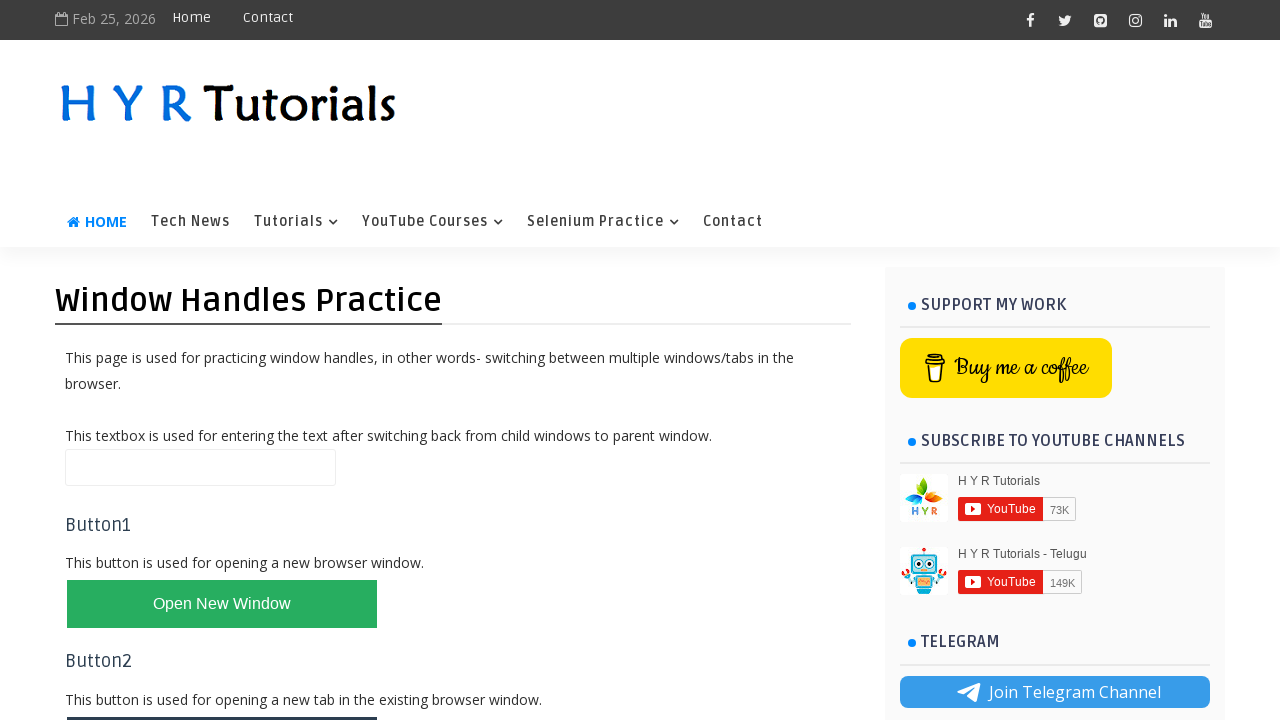